Tests drag and drop functionality by dragging box A to box B and verifying that their contents swap positions

Starting URL: https://the-internet.herokuapp.com/drag_and_drop

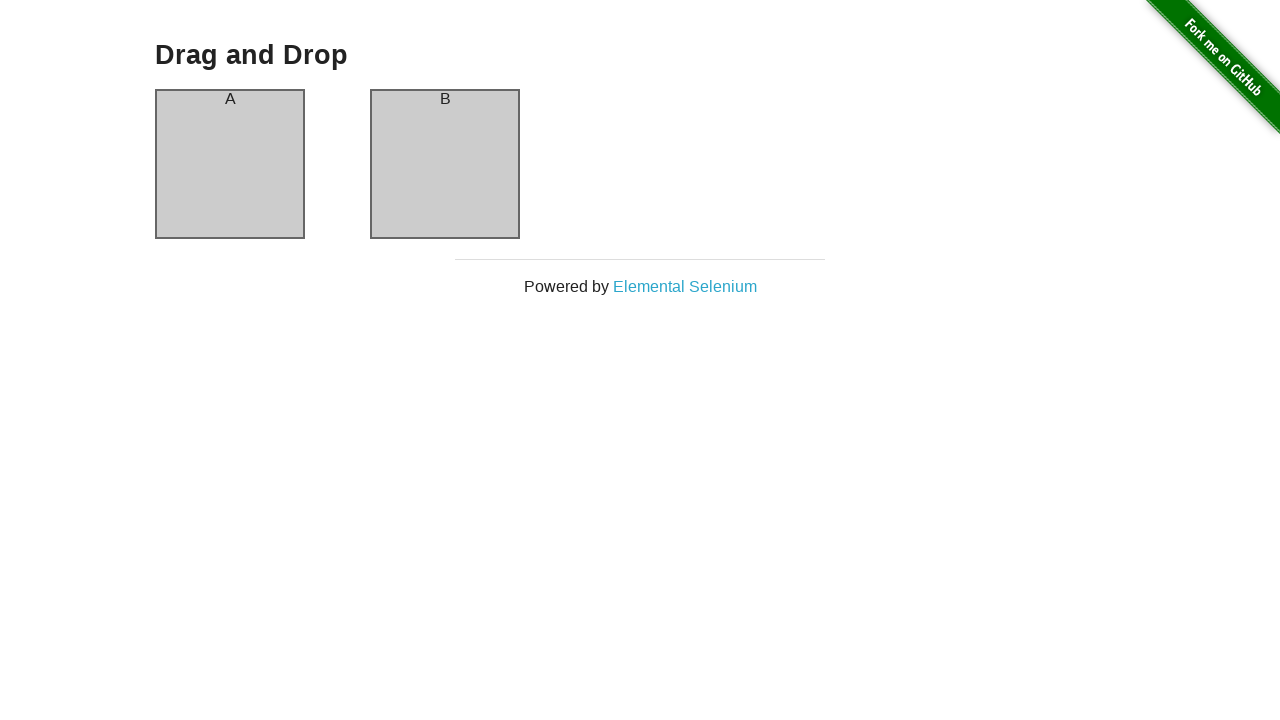

Located column A header element
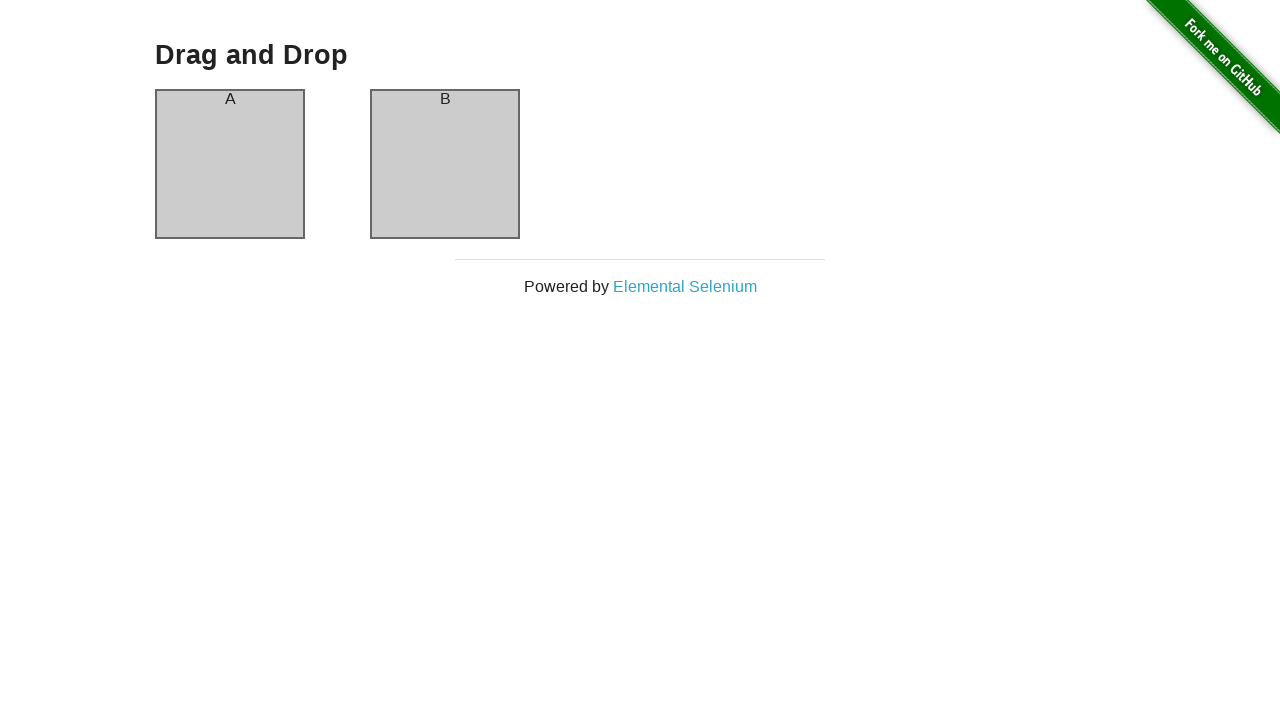

Verified column A header contains 'A'
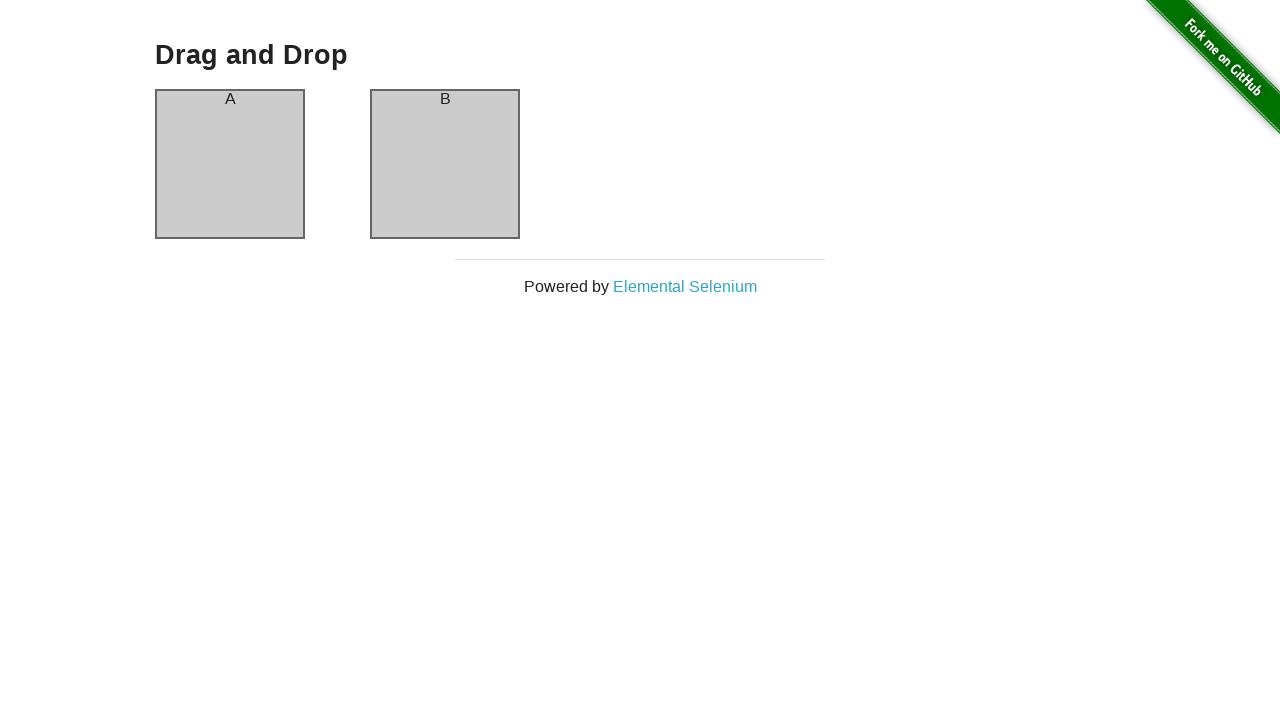

Located column B header element
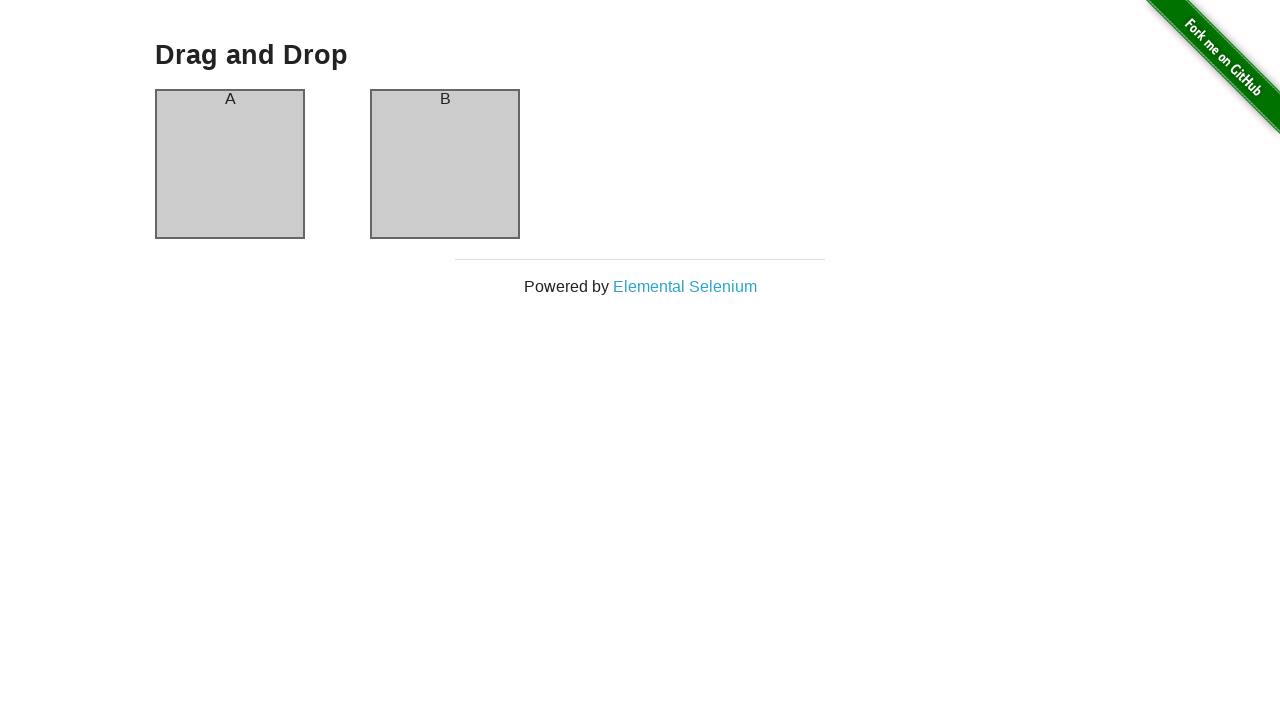

Verified column B header contains 'B'
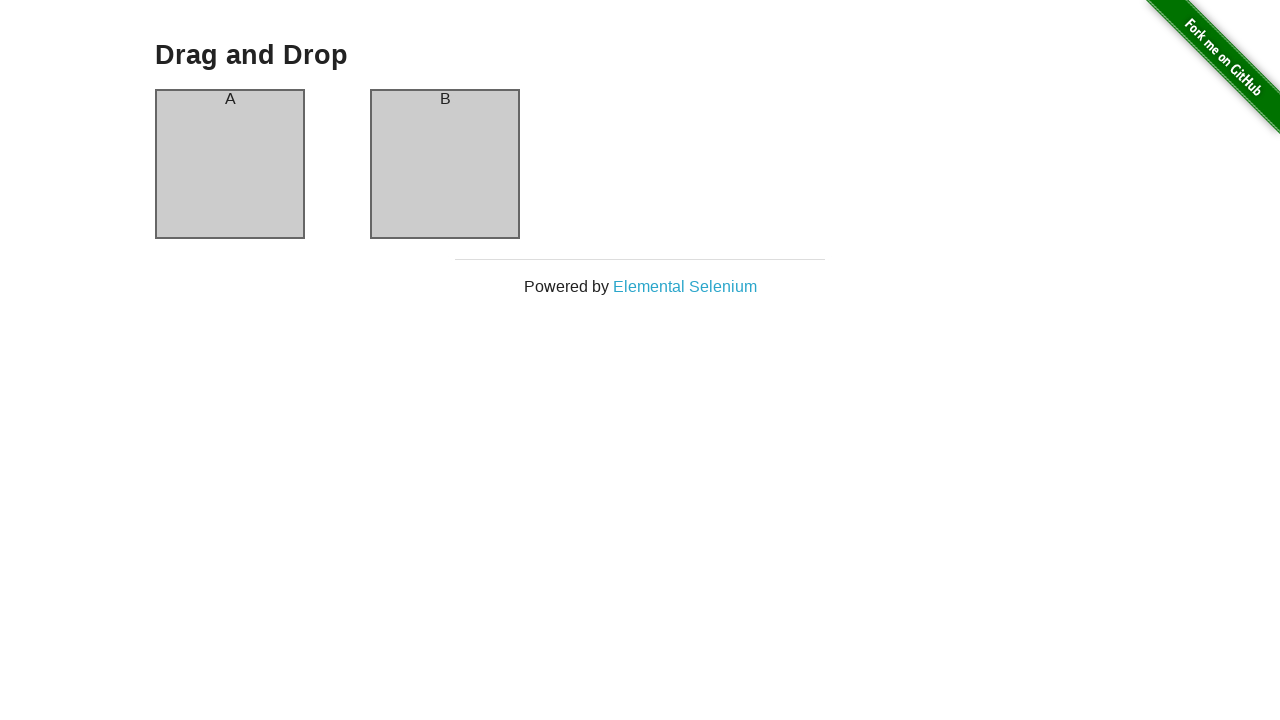

Located column A element for dragging
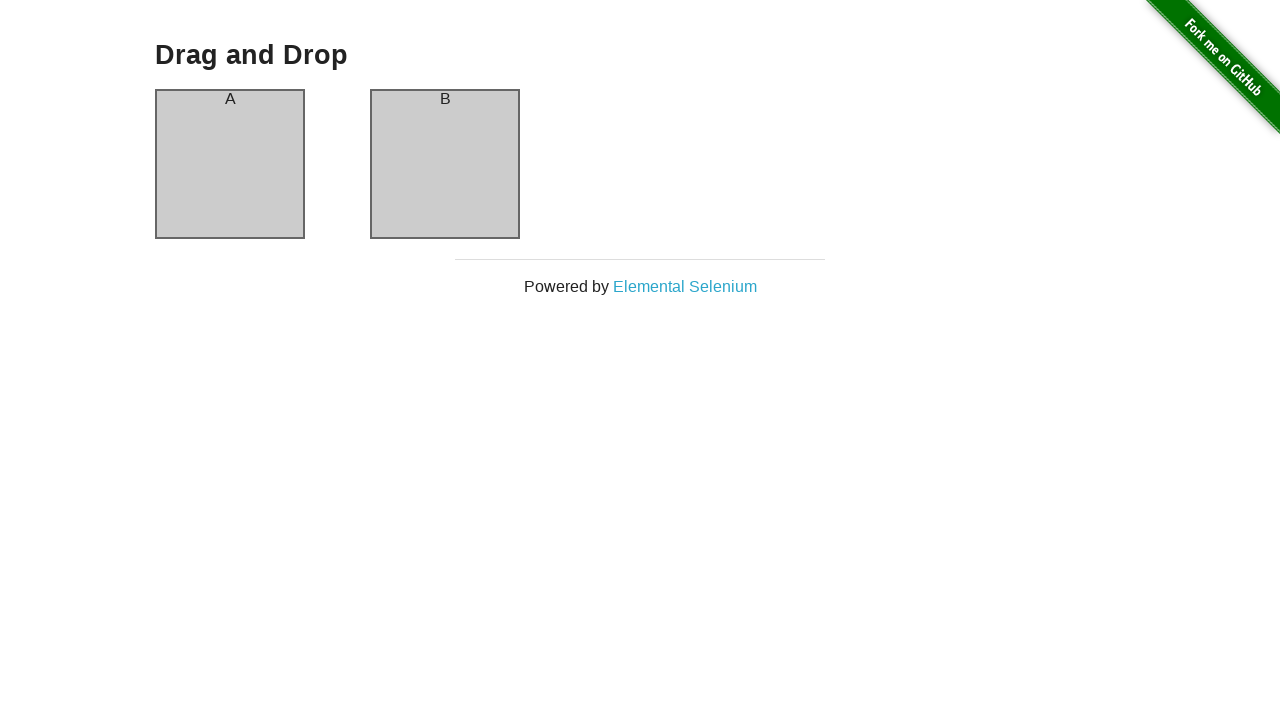

Located column B element as drag target
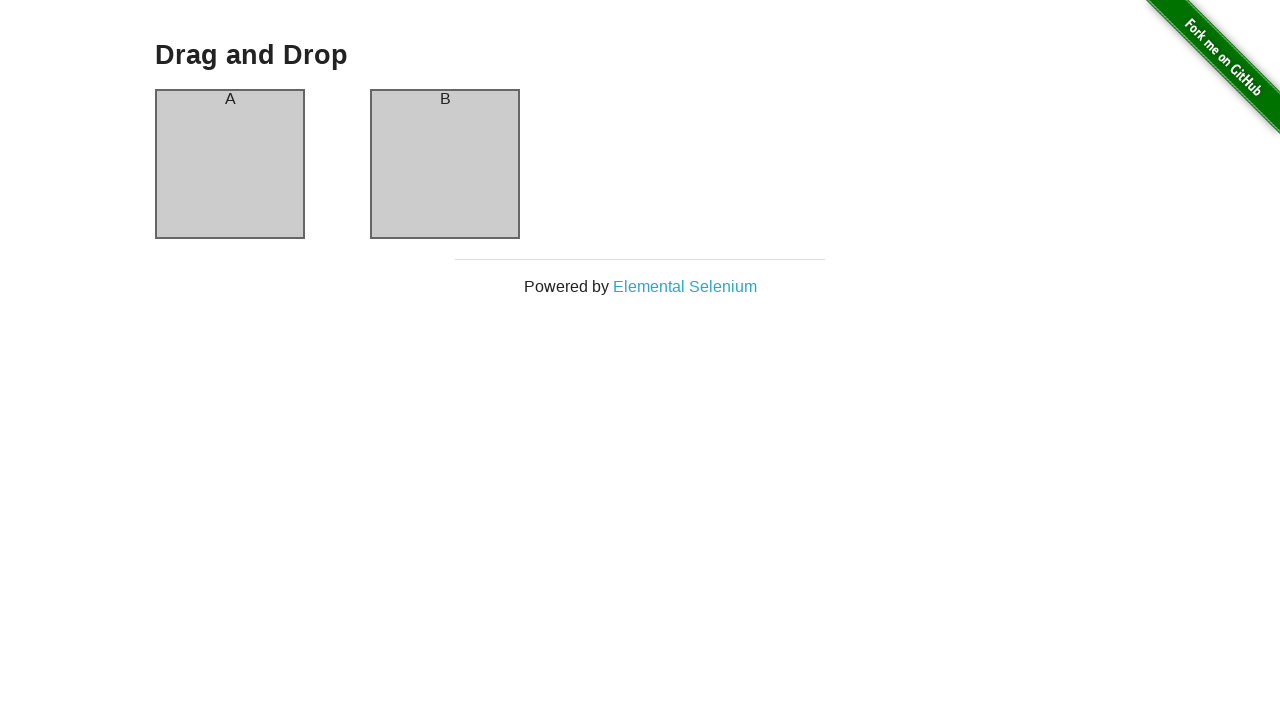

Dragged column A to column B at (445, 164)
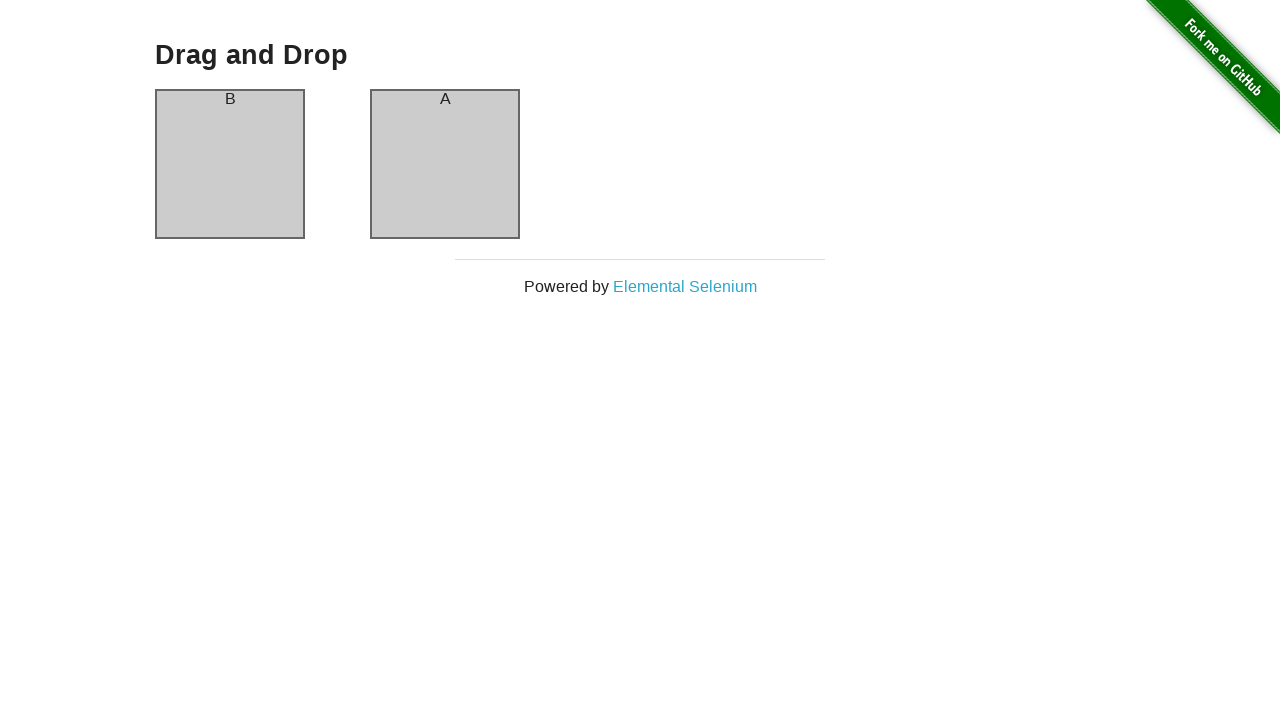

Located column A header element after drag
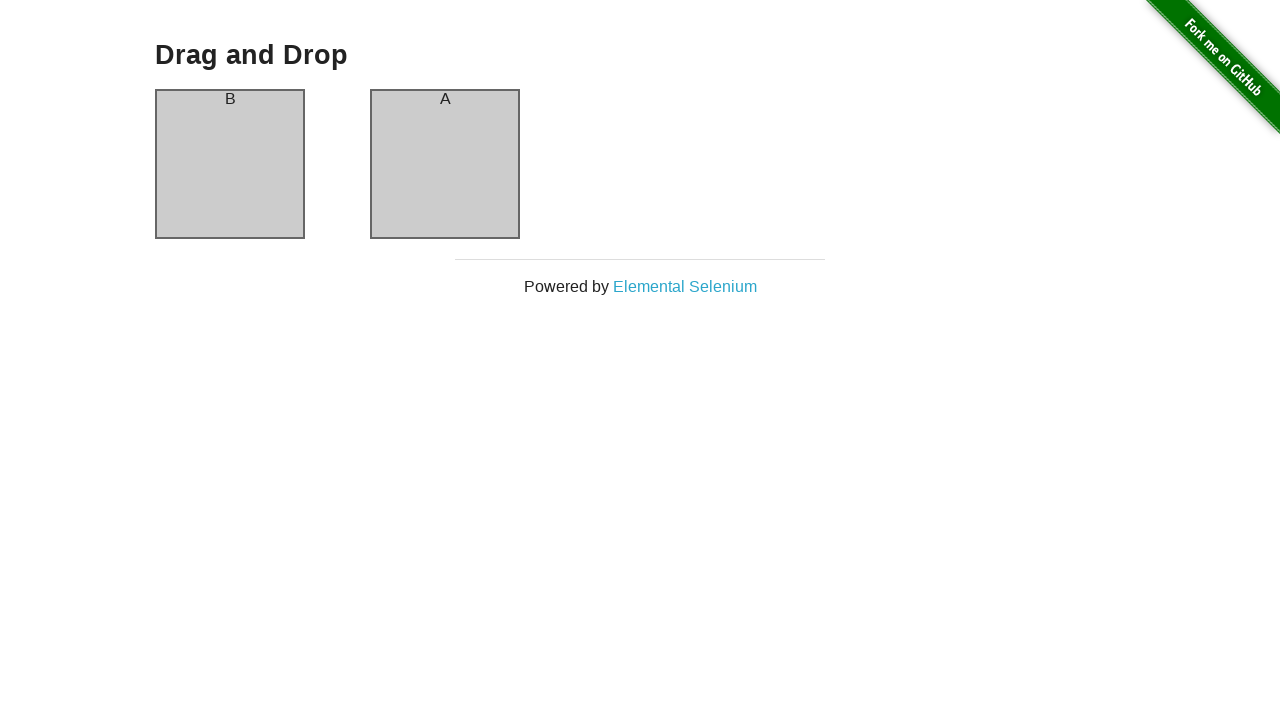

Verified column A header now contains 'B' after swap
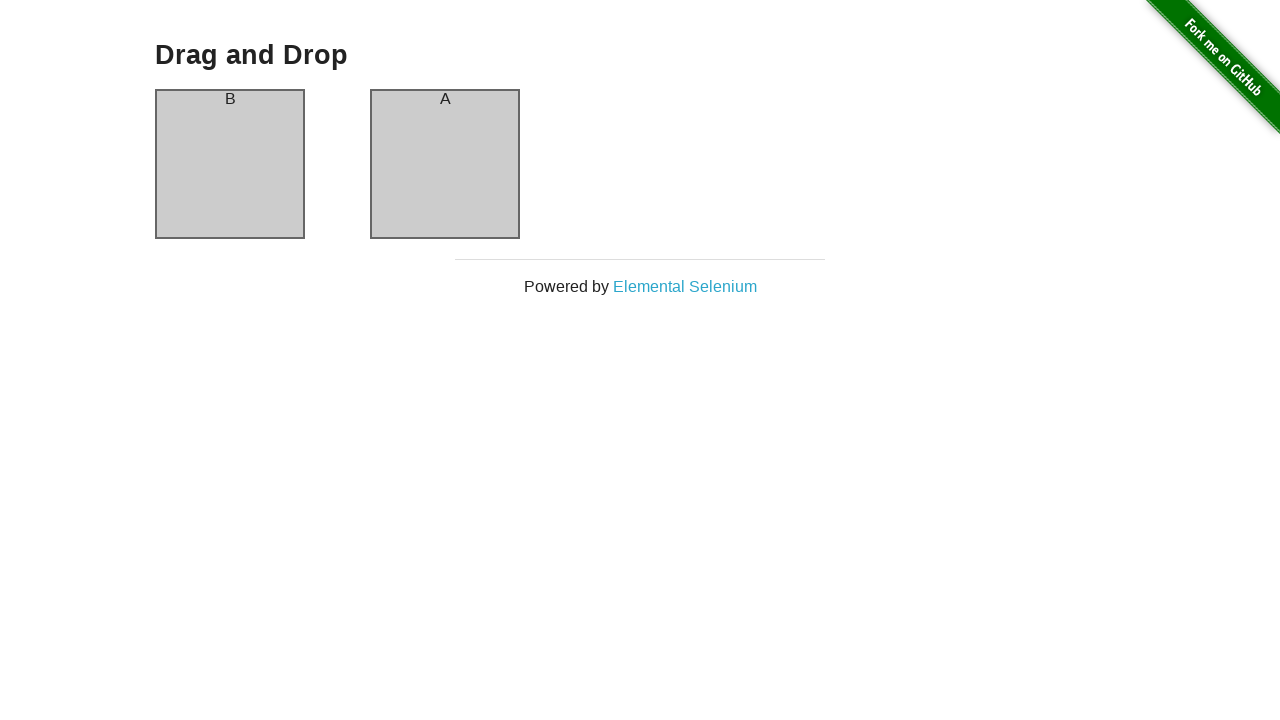

Located column B header element after drag
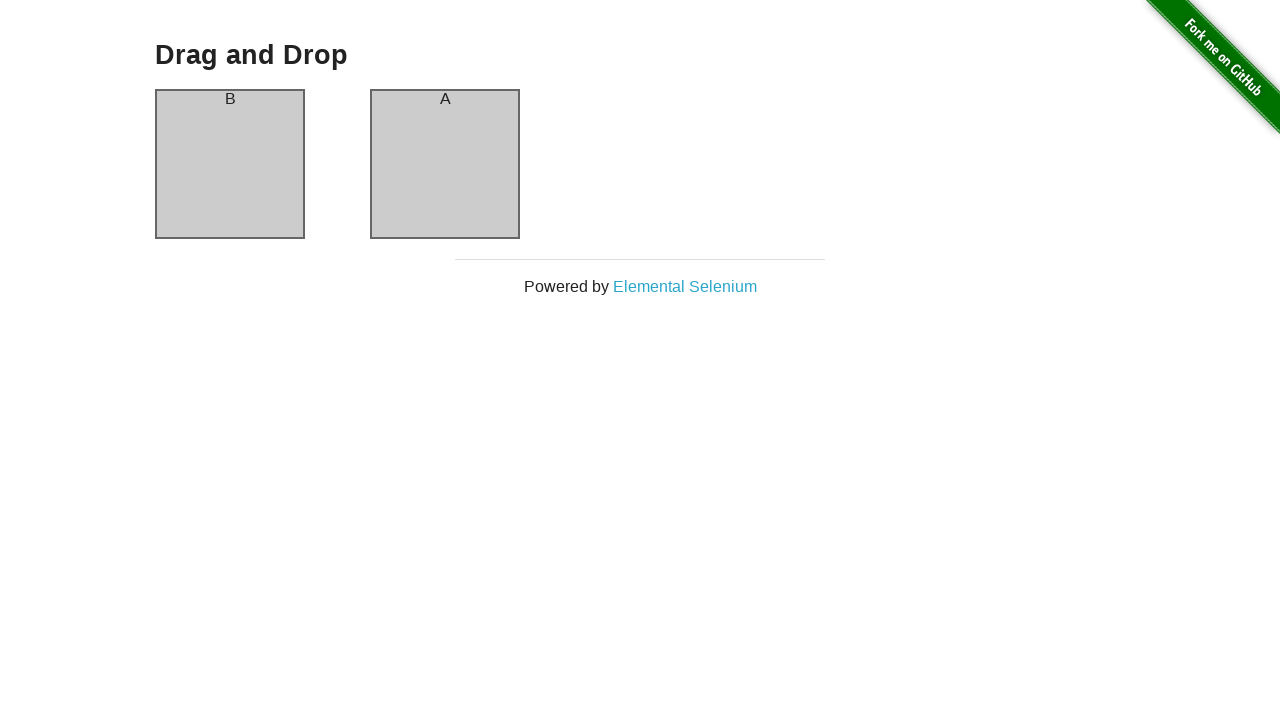

Verified column B header now contains 'A' after swap
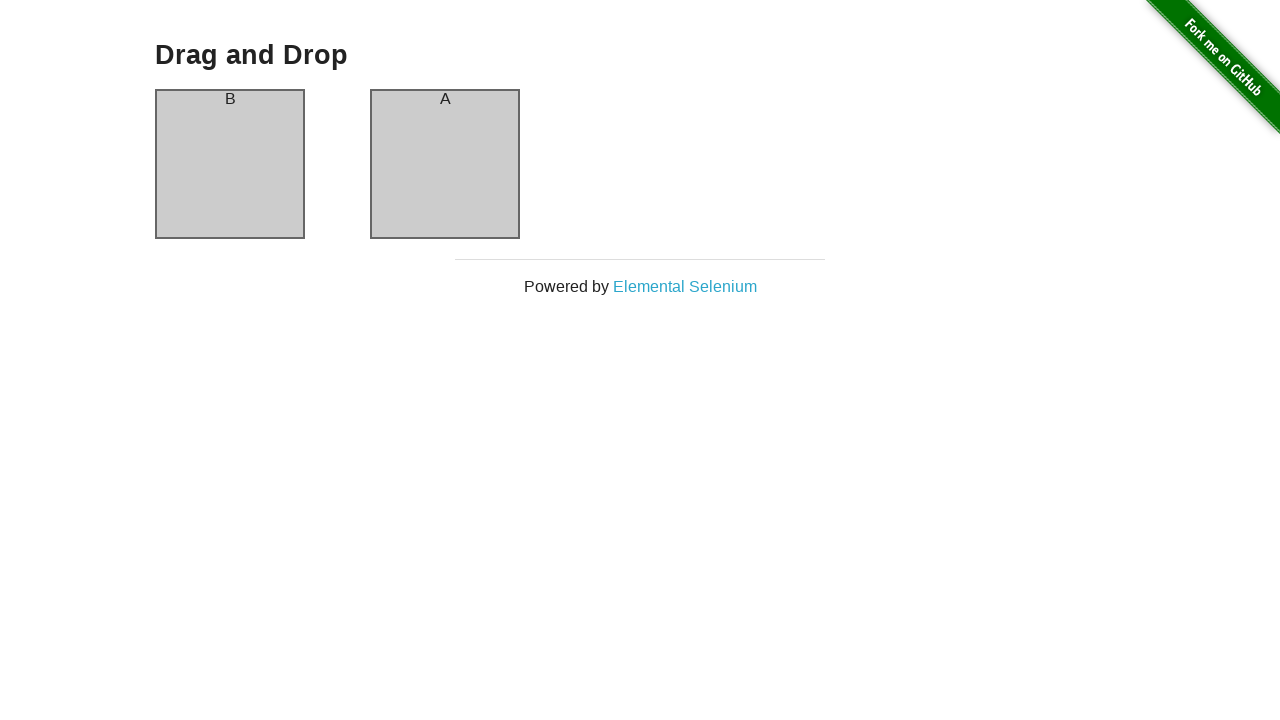

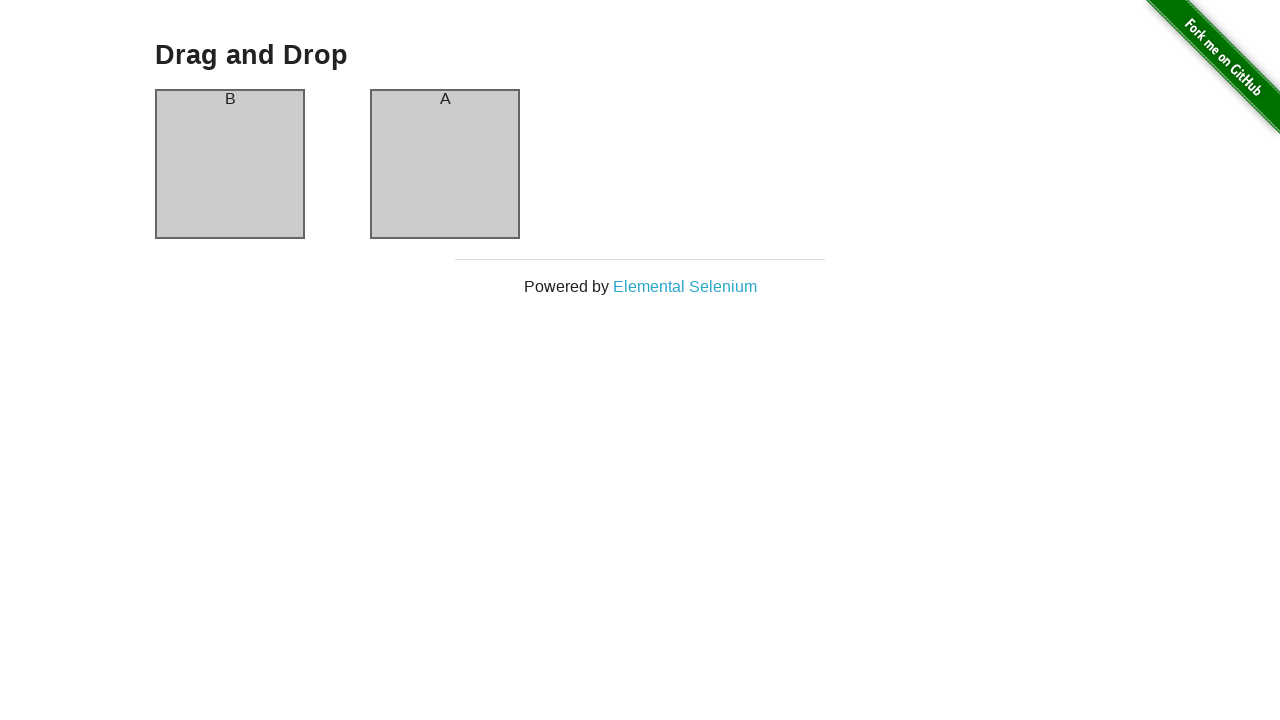